Tests login with locked out user to verify error message

Starting URL: https://www.saucedemo.com/

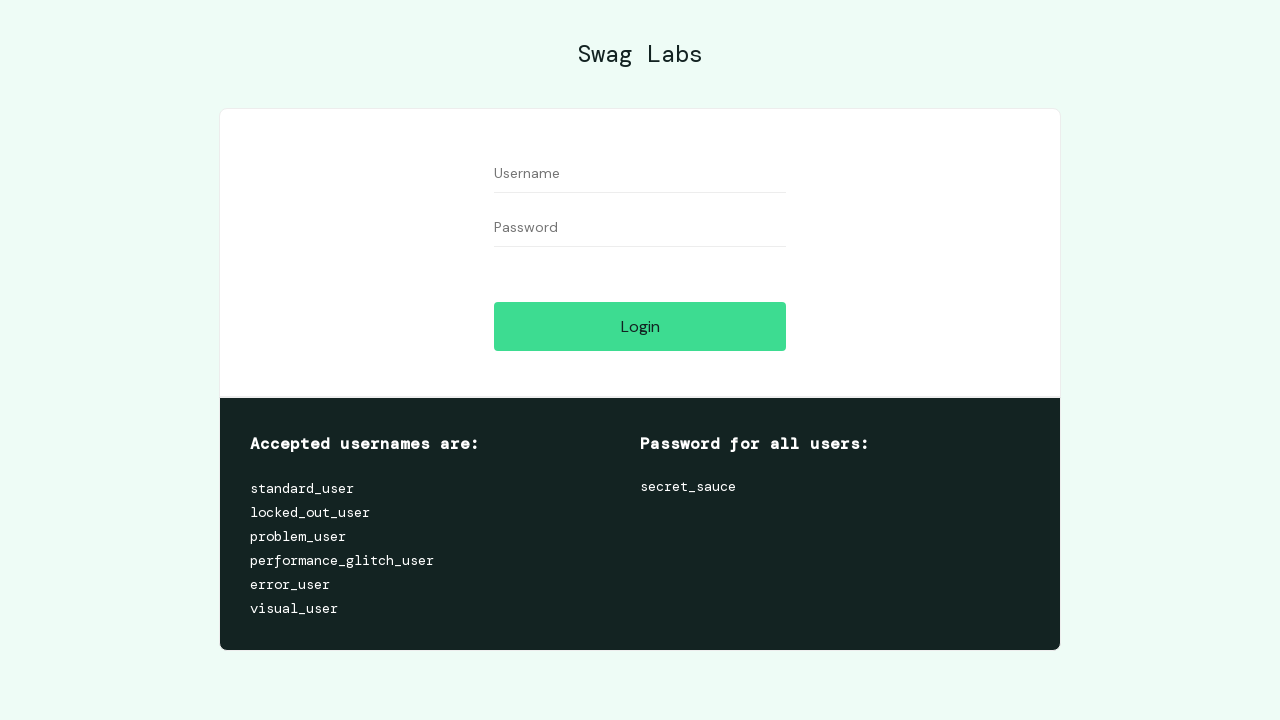

Filled username field with 'locked_out_user' on #user-name
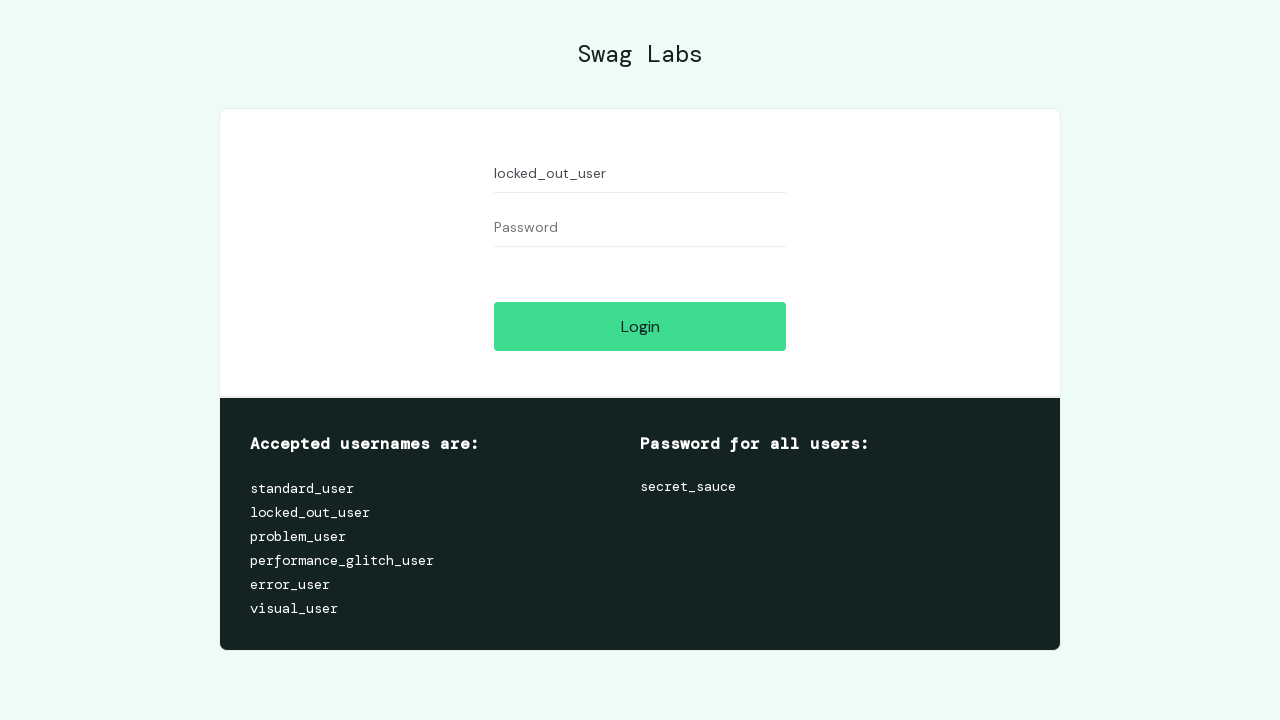

Filled password field with 'secret_sauce' on #password
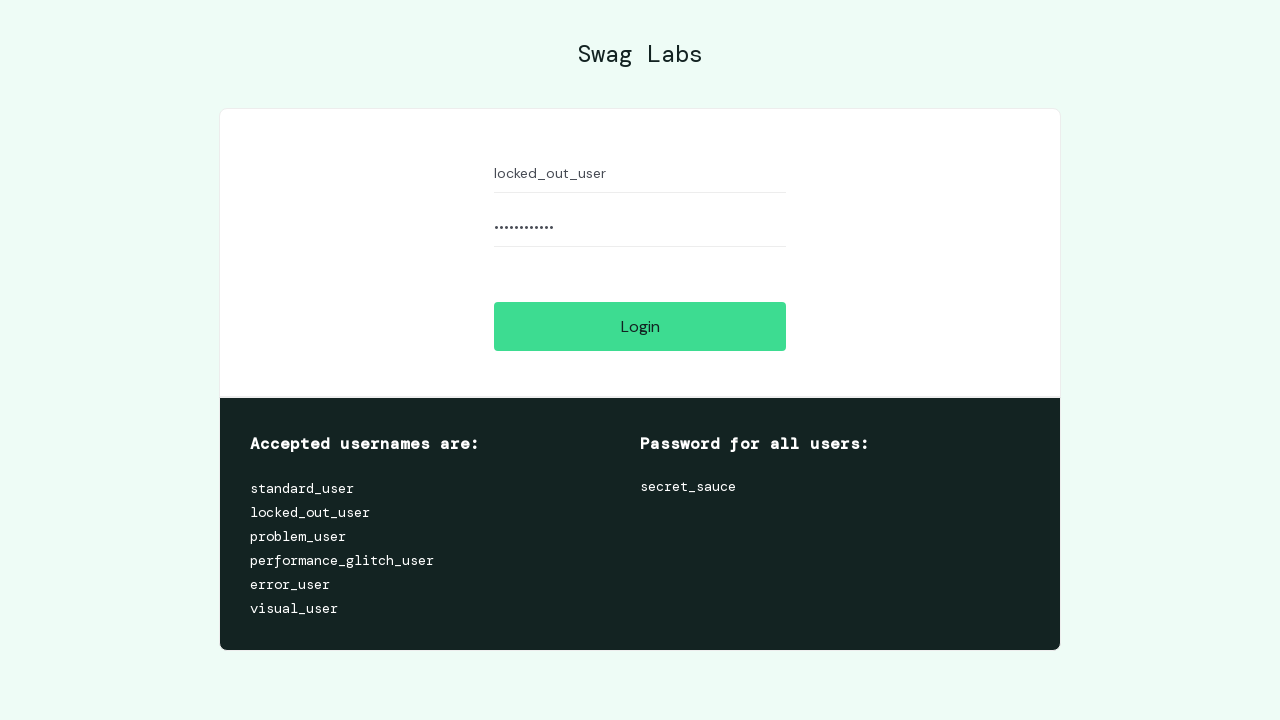

Clicked login button at (640, 326) on #login-button
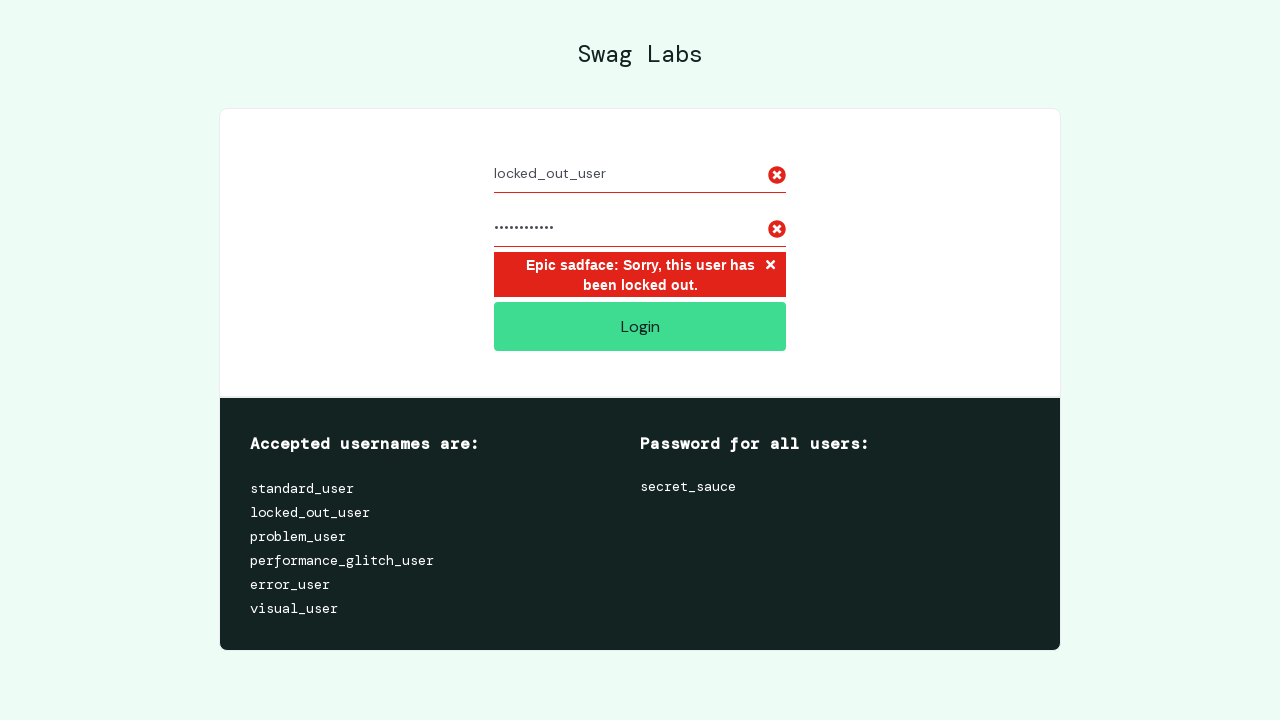

Error message appeared confirming locked out user cannot login
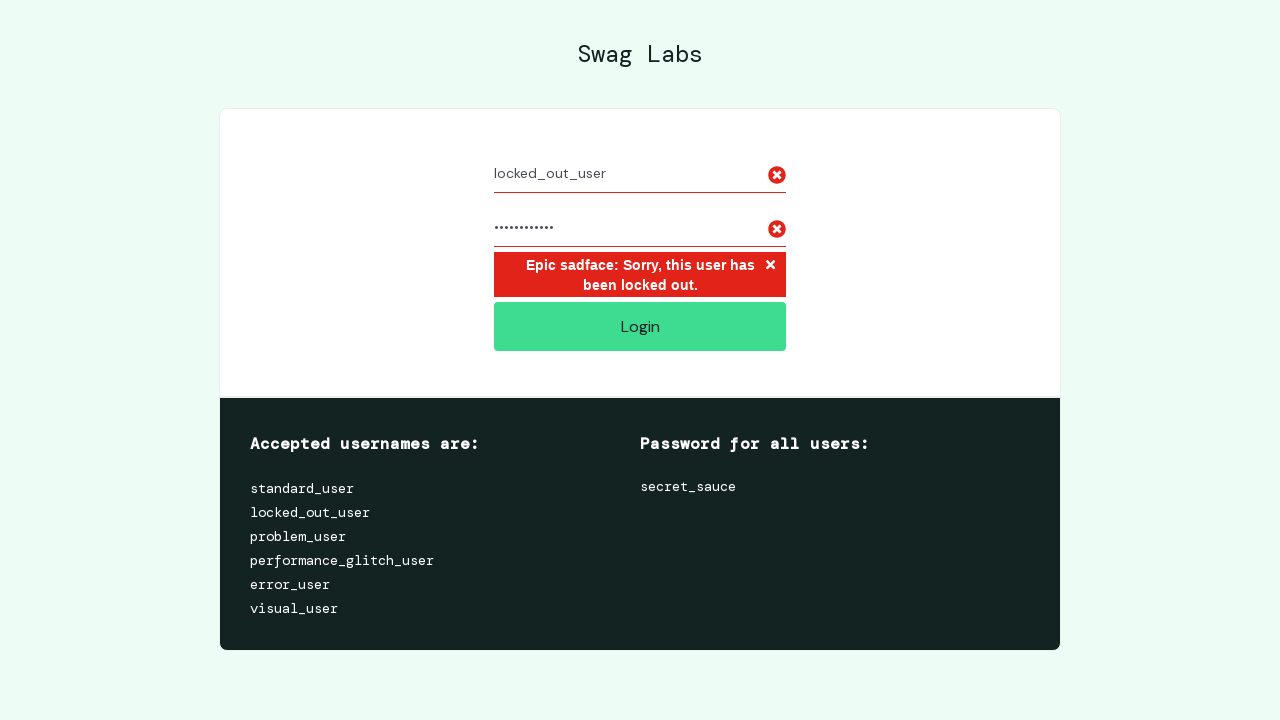

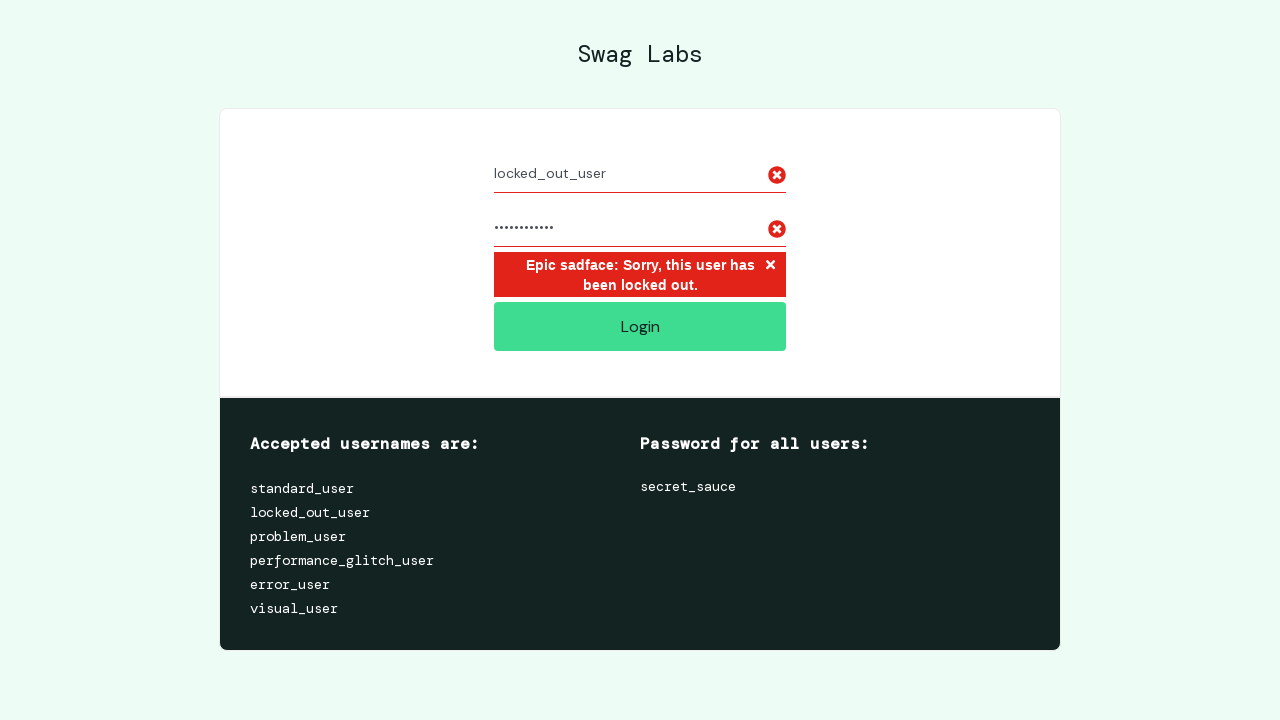